Launches the Toyota India website and verifies the page loads successfully

Starting URL: https://www.toyotabharat.com/

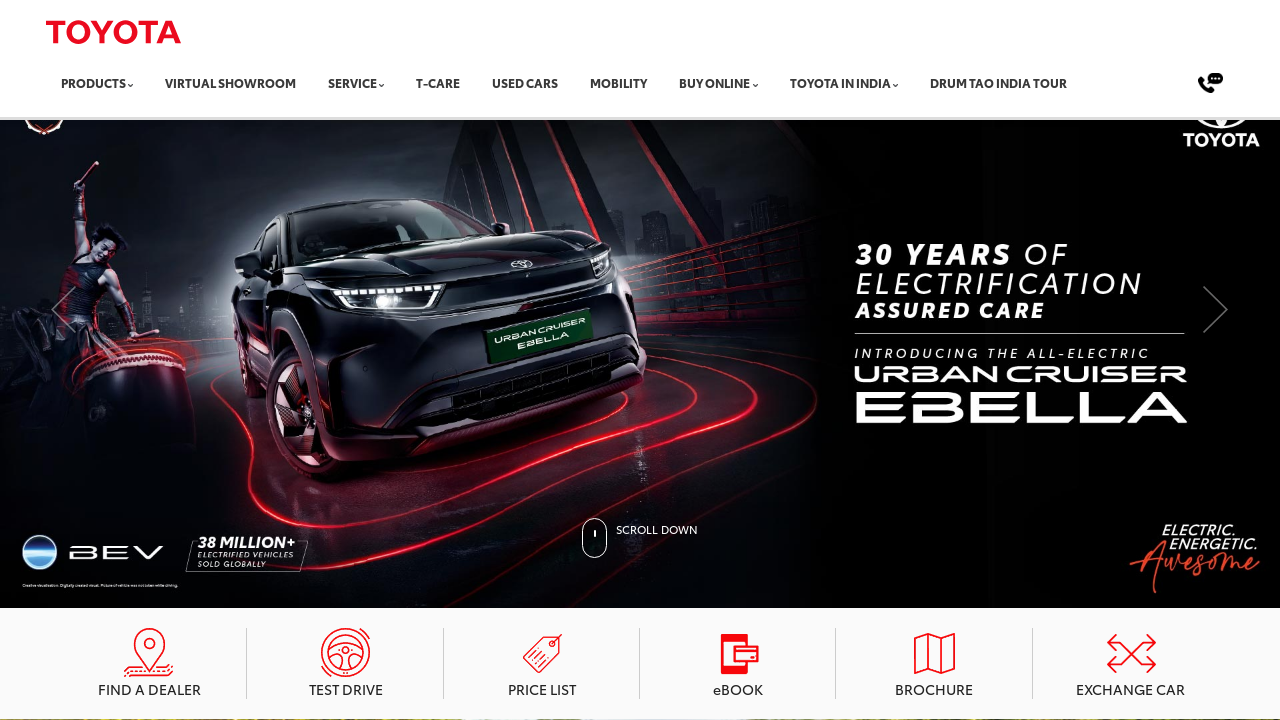

Toyota India website page loaded successfully (DOM content loaded)
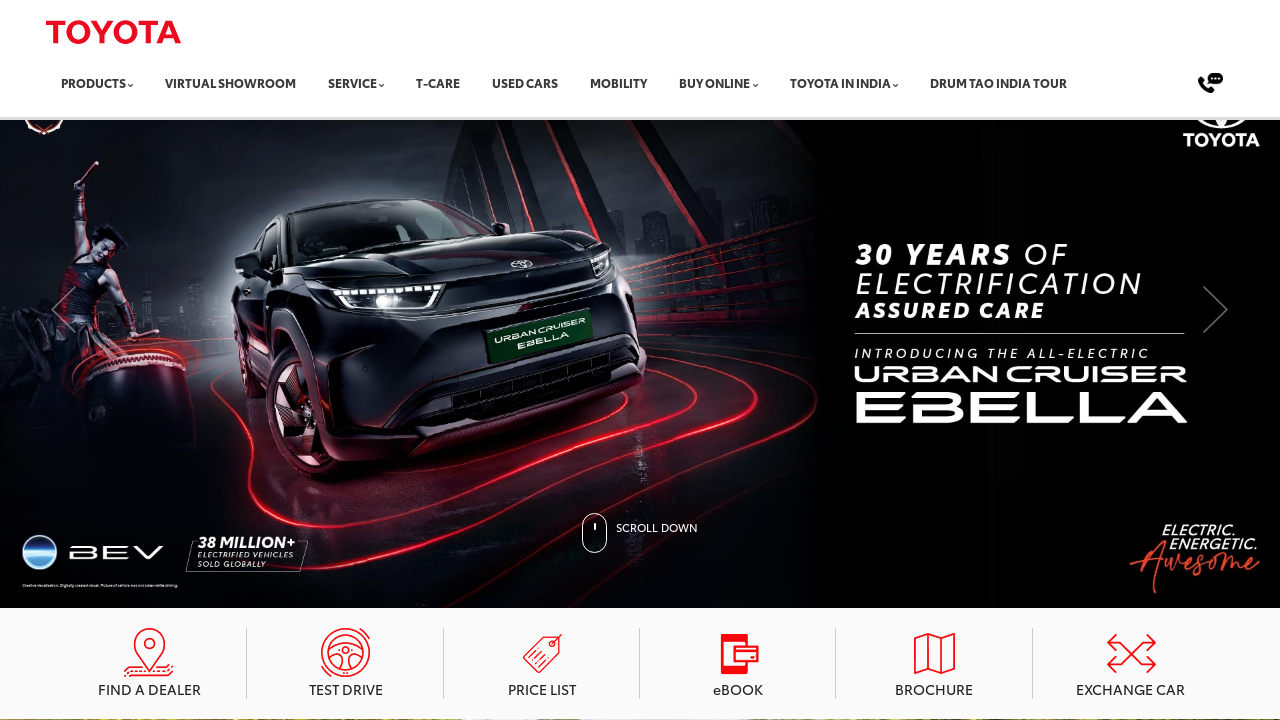

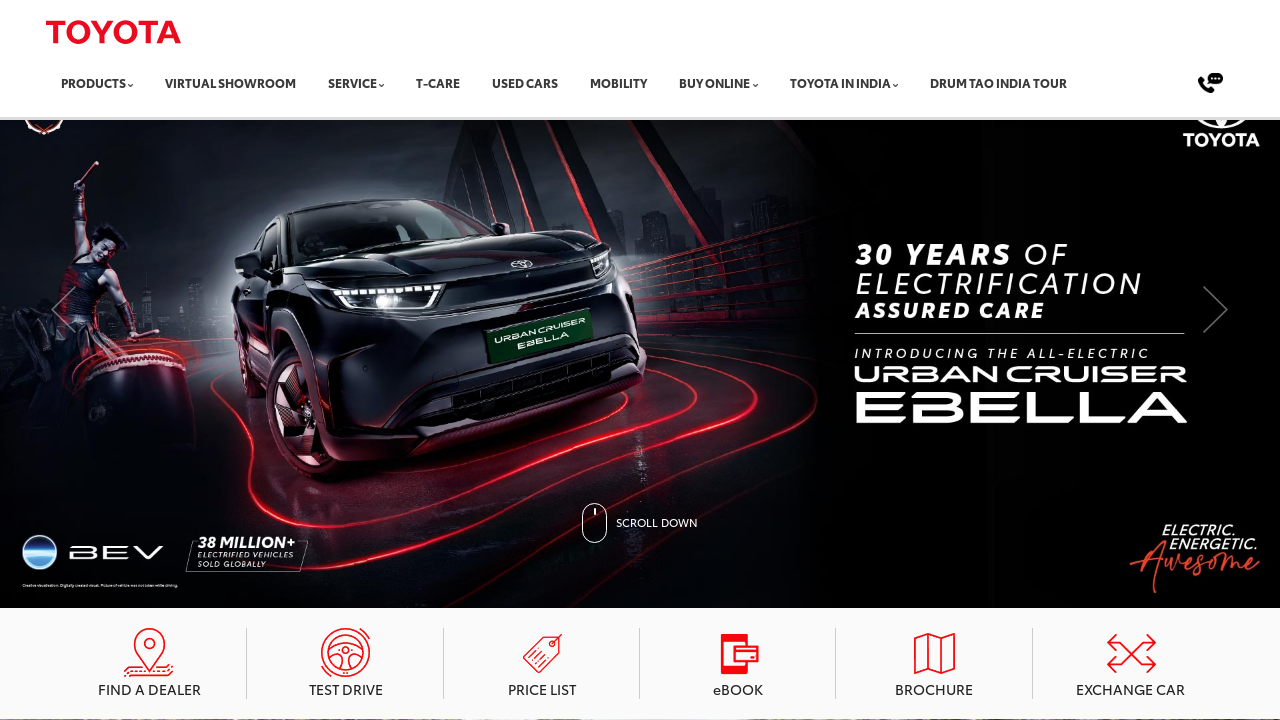